Tests video playback functionality on the Jesus Film Project website by navigating to the watch page, clicking on a specific video title, and verifying that video elements load properly on the video page.

Starting URL: https://www.jesusfilm.org/watch

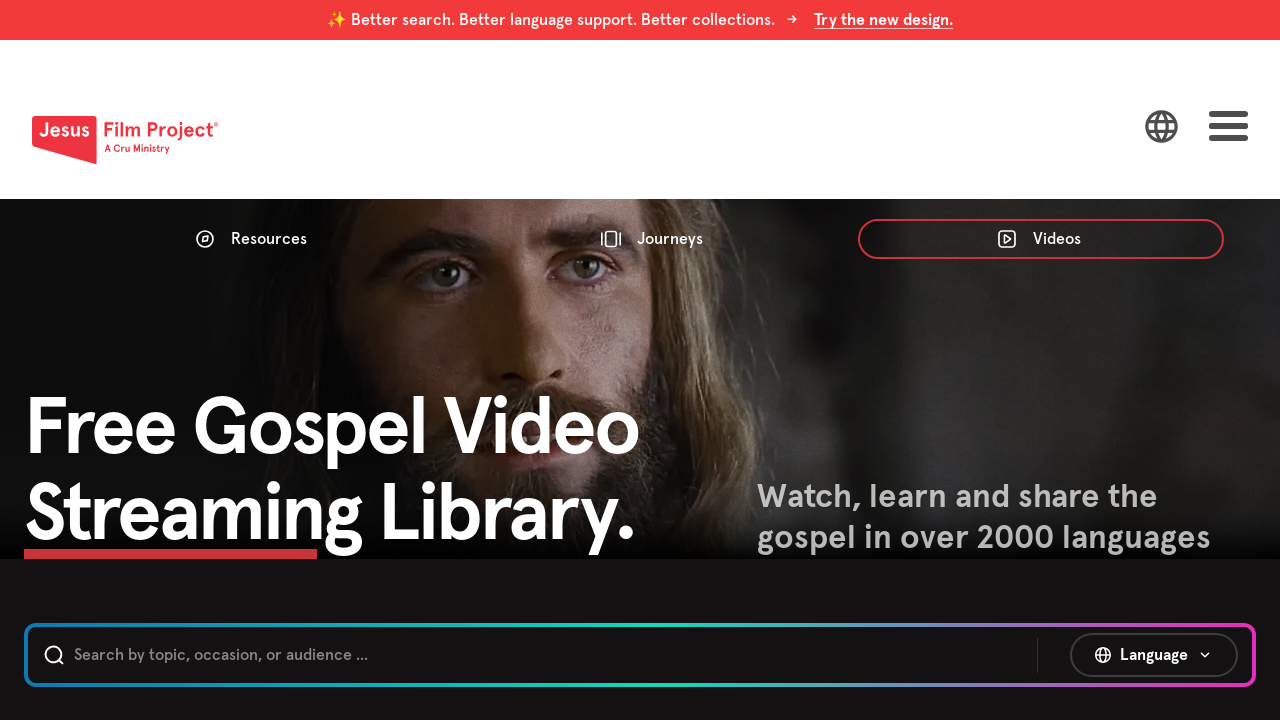

Waited for page DOM content to load
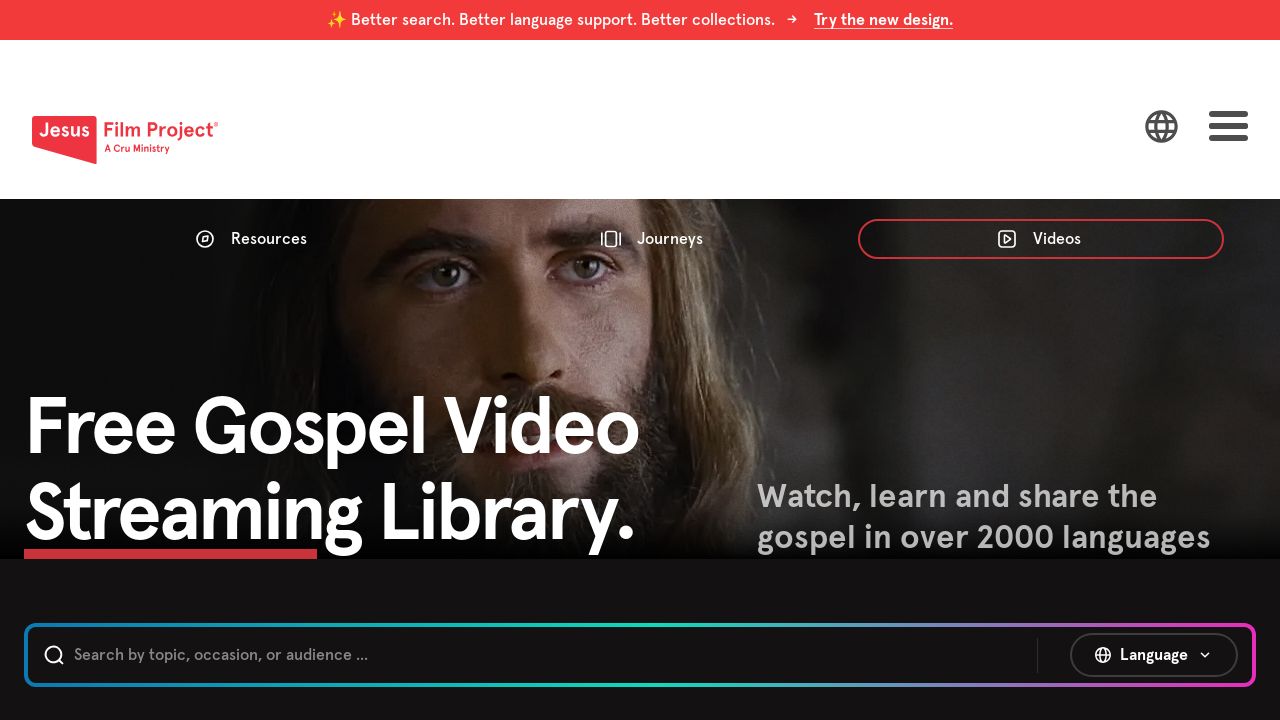

Waited for video cards or button elements to load
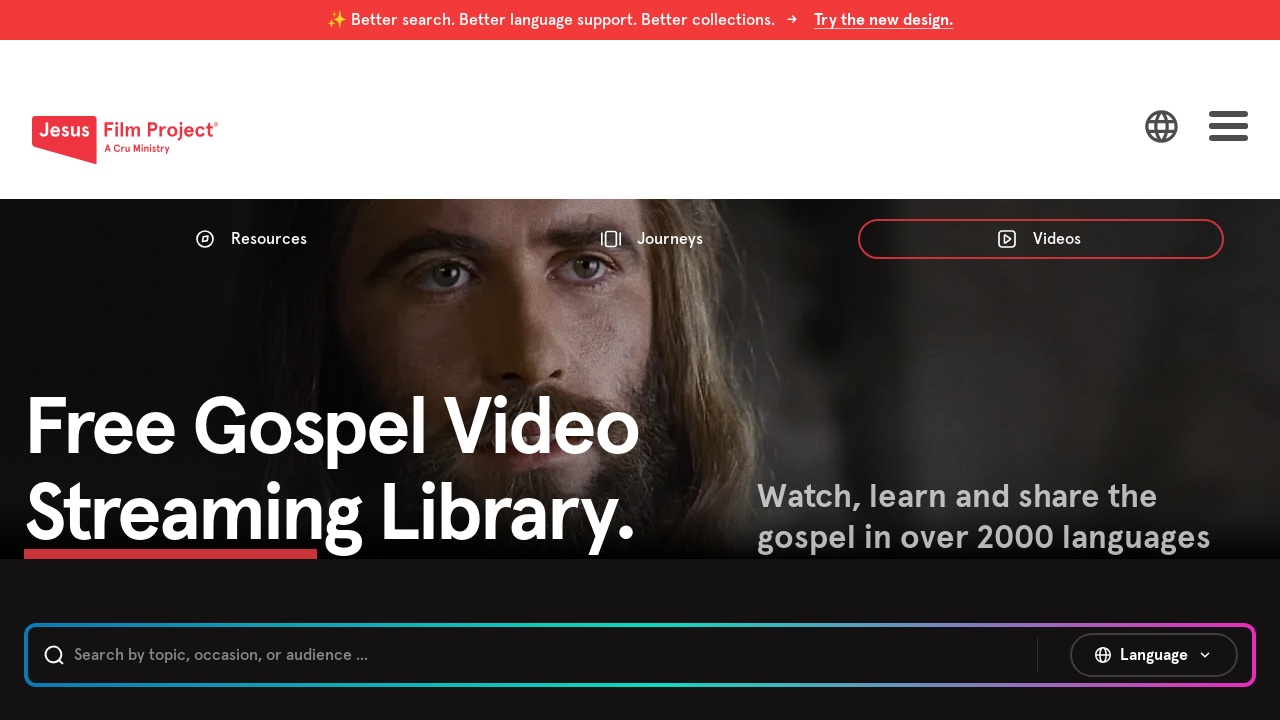

Located video title button 'Jesus Calms the Storm Chapter 1:59'
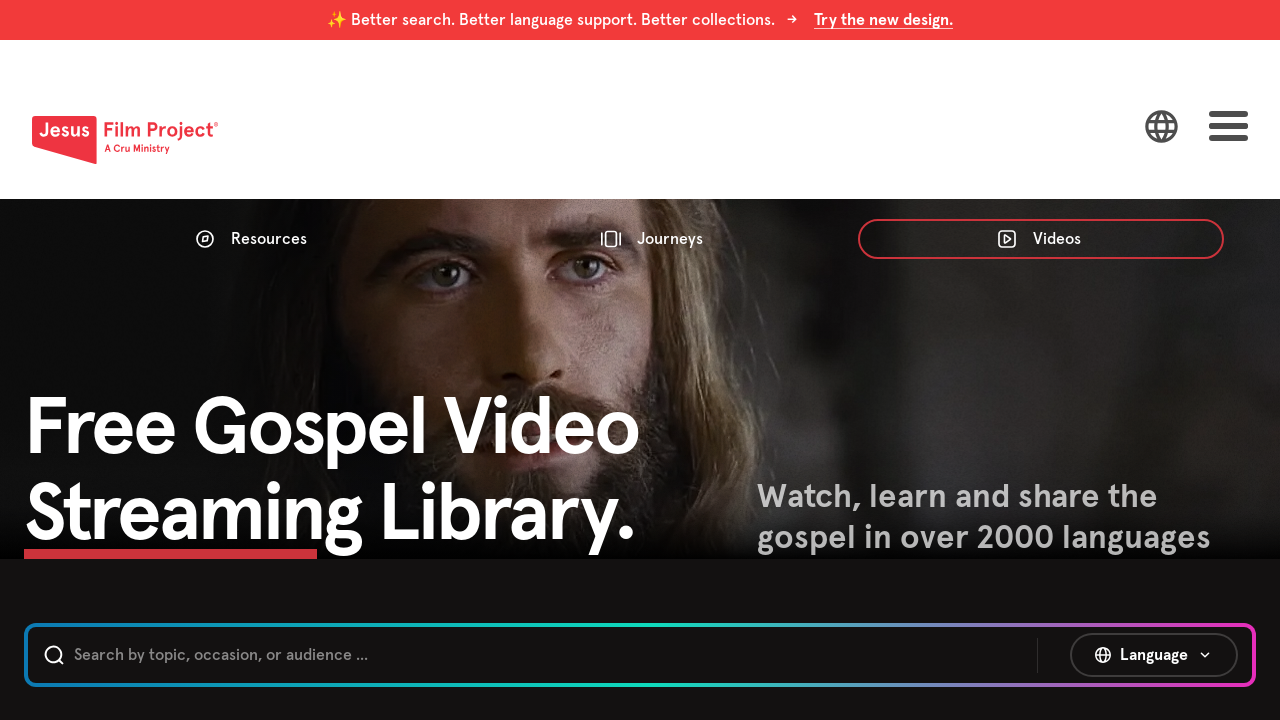

Waited for video title button to be visible
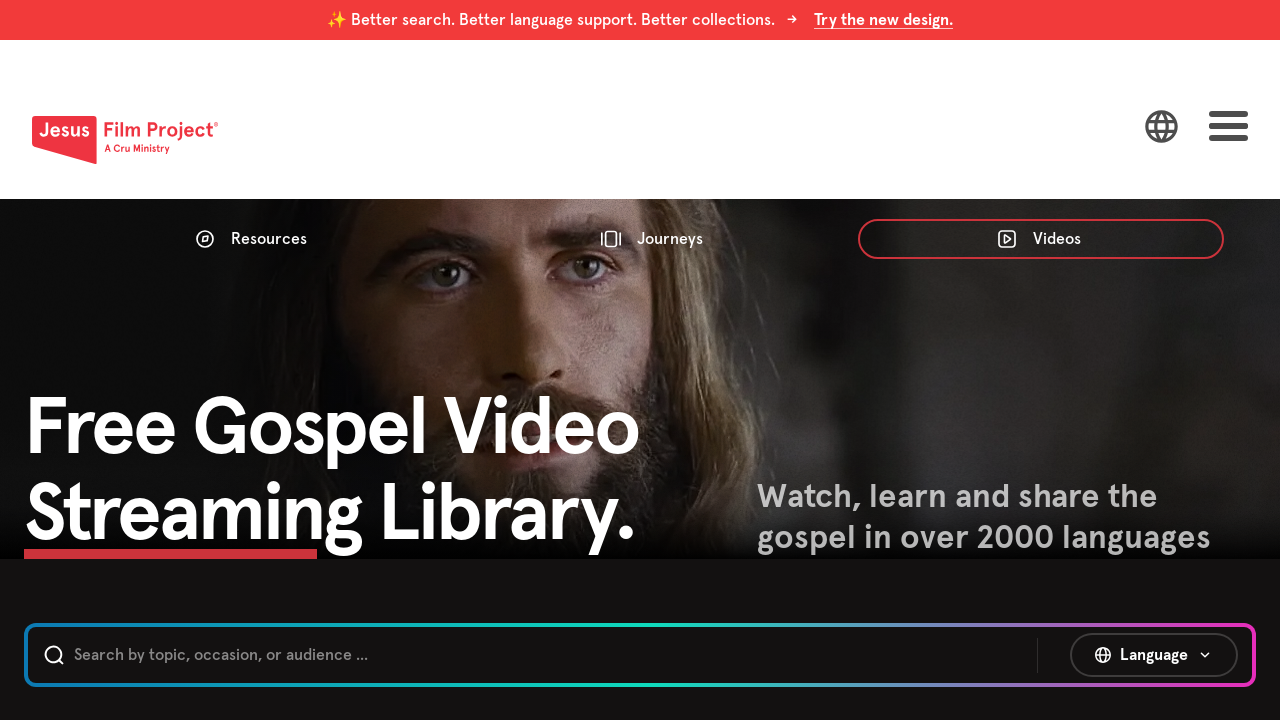

Clicked on video title to navigate to video page at (796, 360) on internal:role=button[name="Jesus Calms the Storm Jesus Calms the Storm Chapter 1
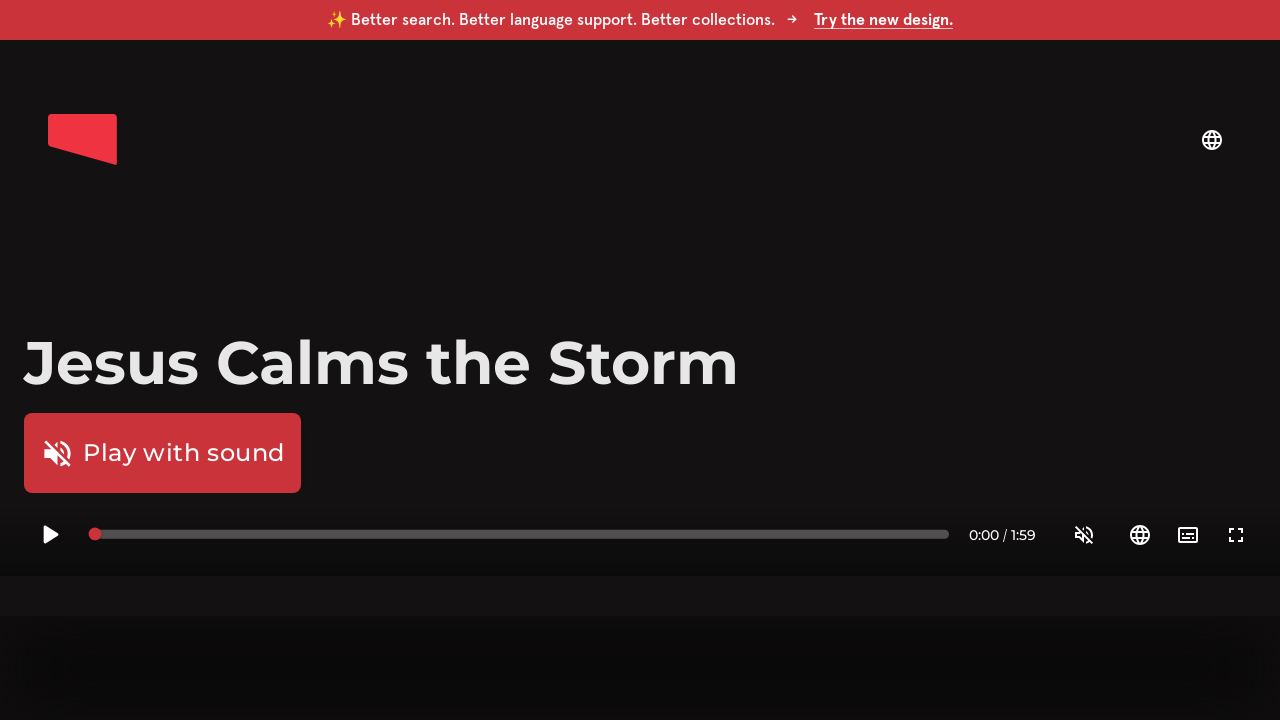

Waited for navigation to video page URL
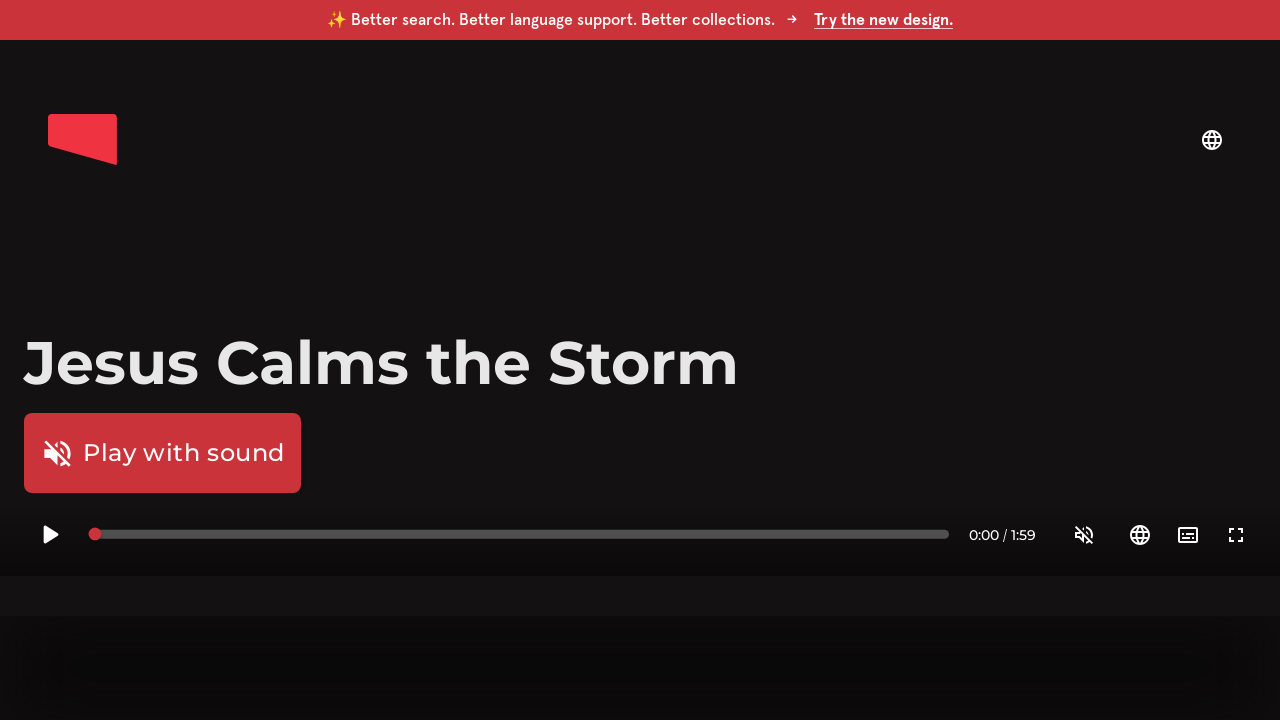

Waited for video player elements to load on video page
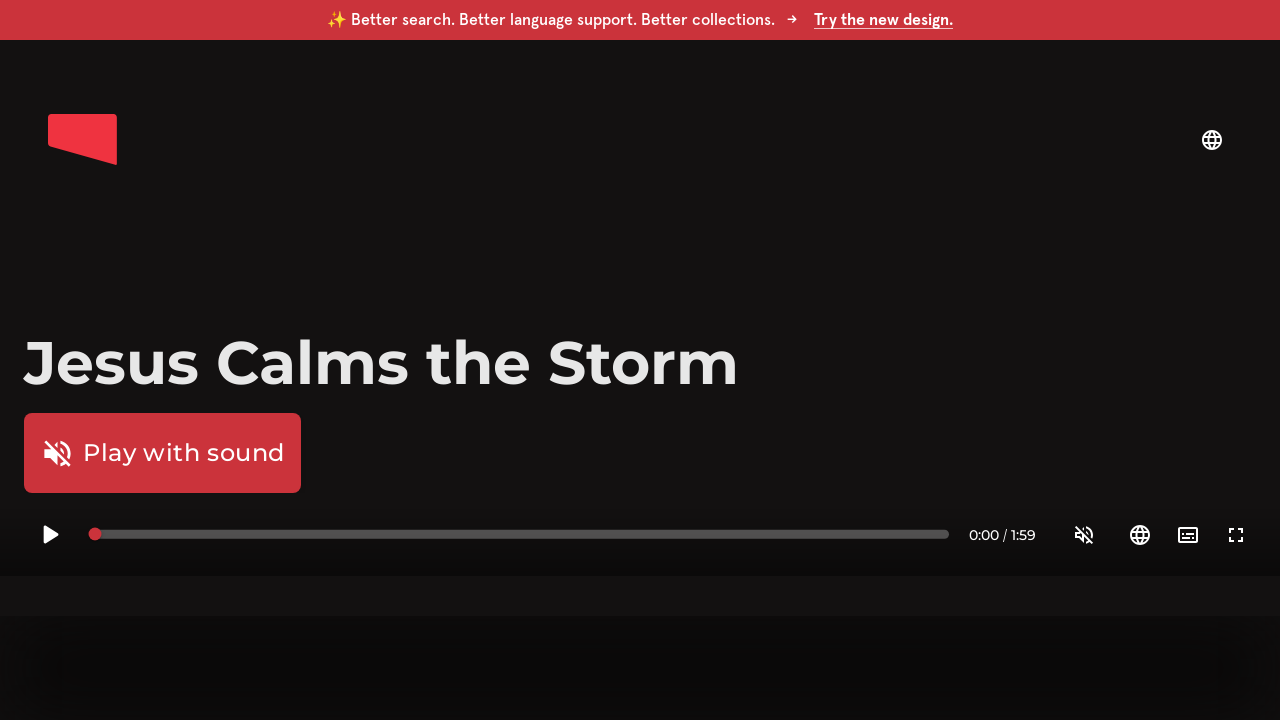

Waited for video HTML elements to be rendered in DOM
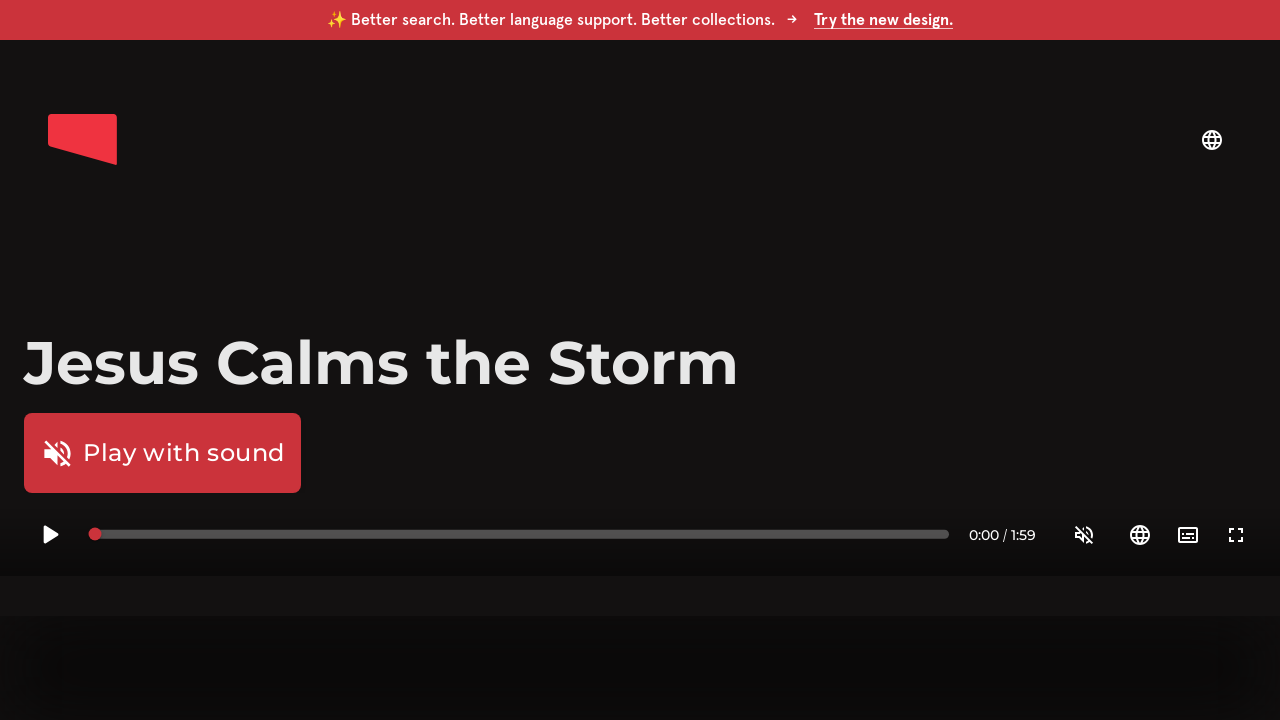

Located all video elements on the page
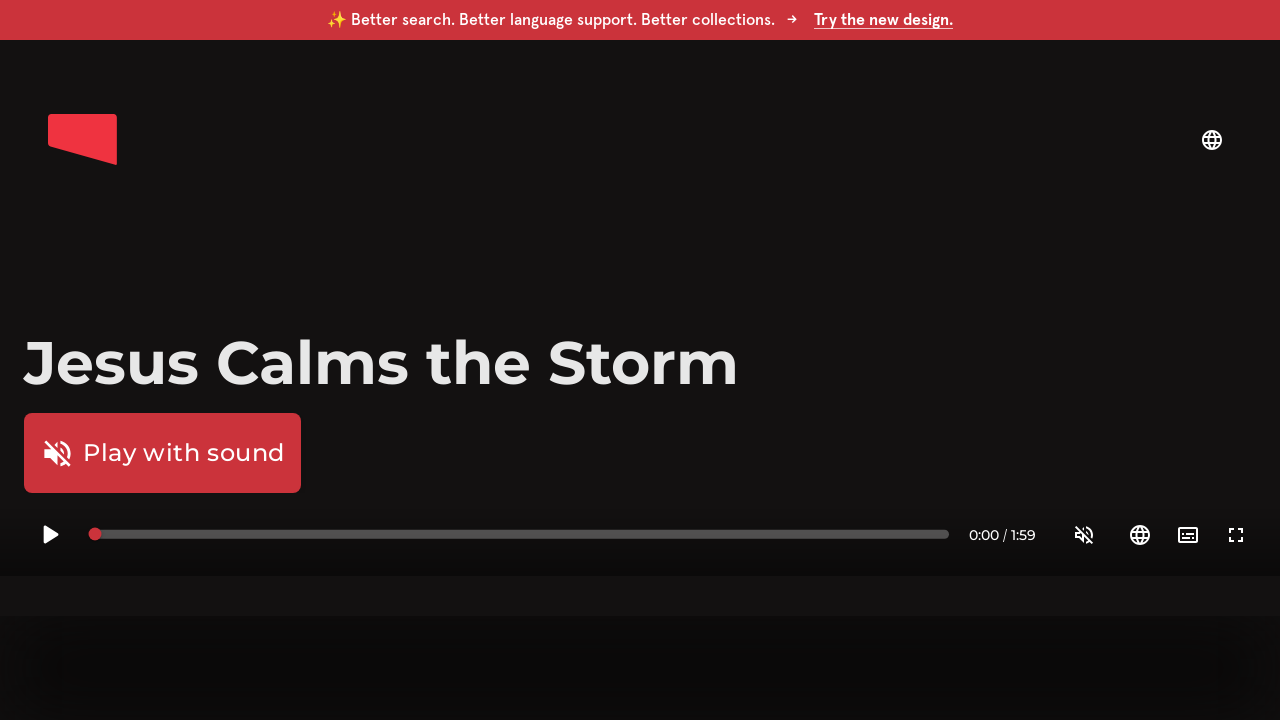

Counted 1 video element(s) on the page
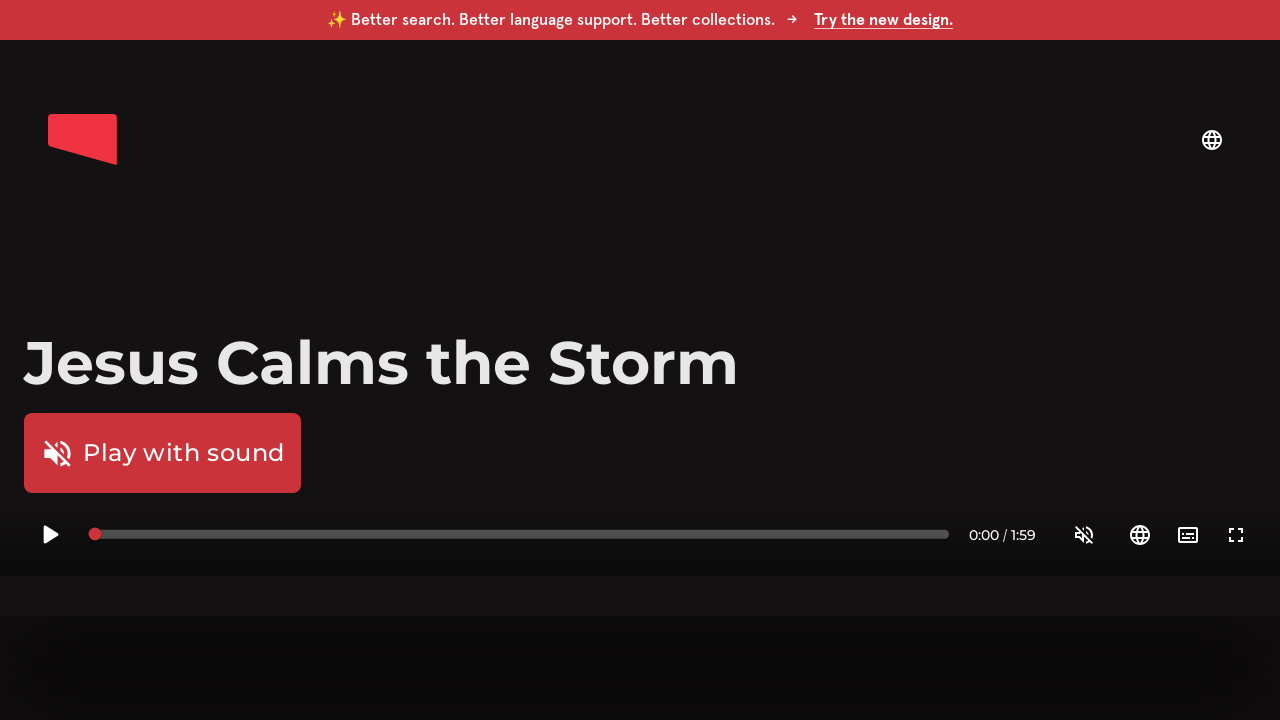

Verified that video elements are present on the page (assertion passed)
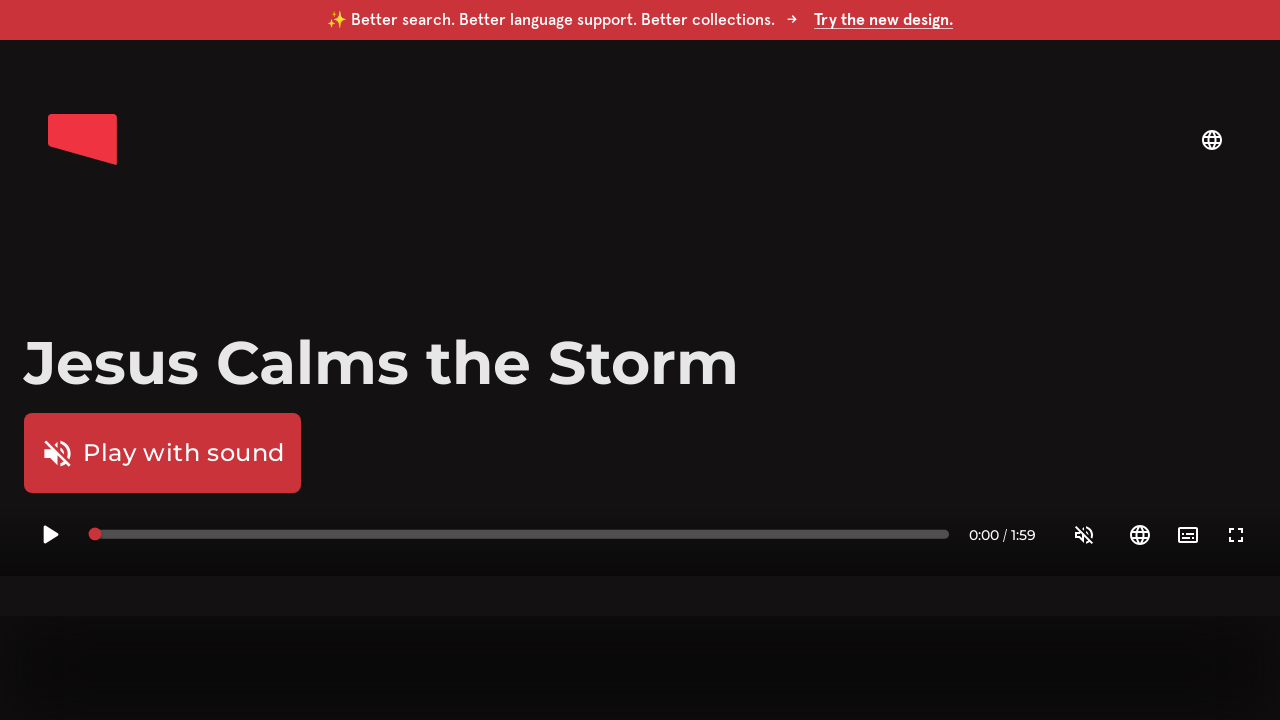

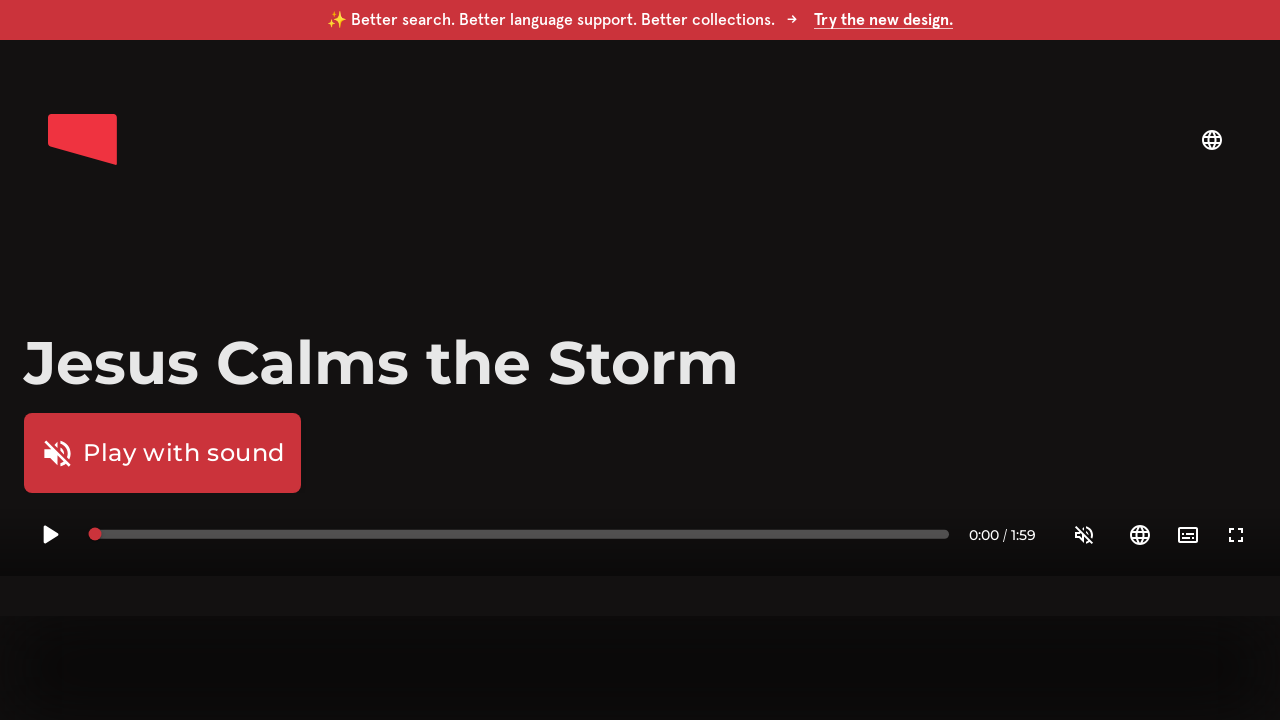